Tests navigation to the Colorless Cards page via the Cards navbar menu and color submenu

Starting URL: https://edhrec.com

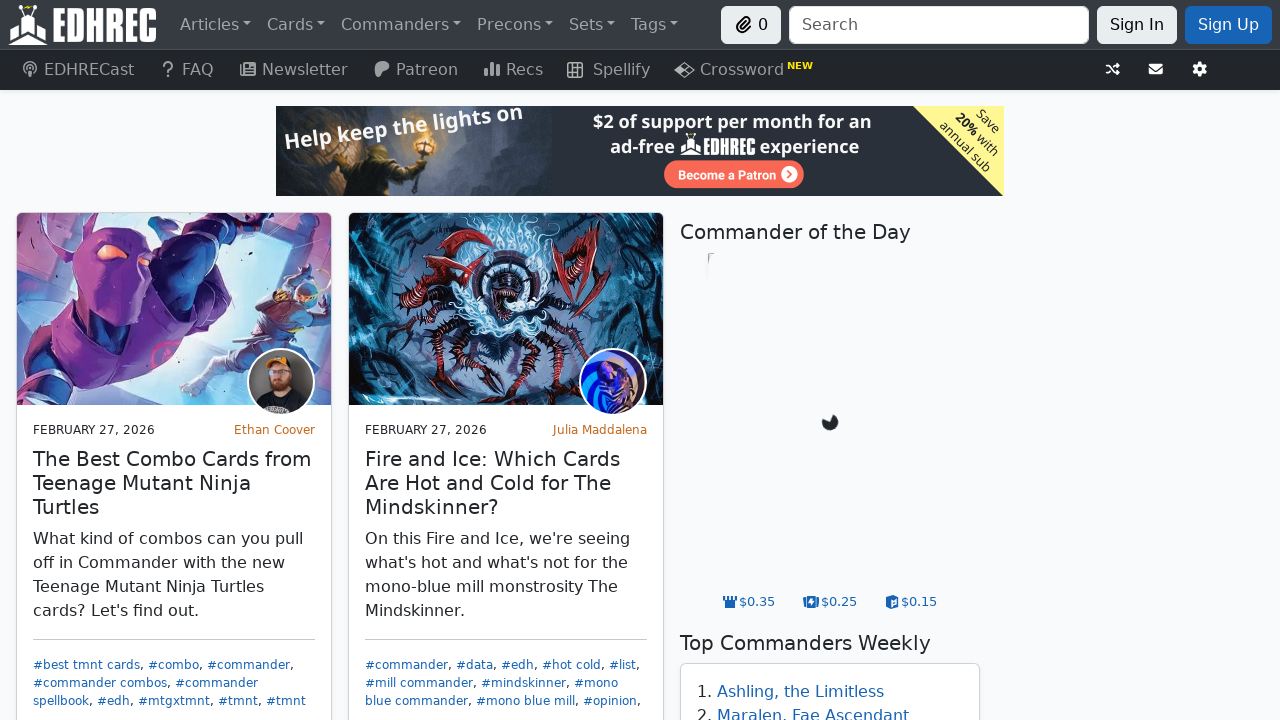

Clicked on Cards navbar item at (296, 24) on #navbar-cards
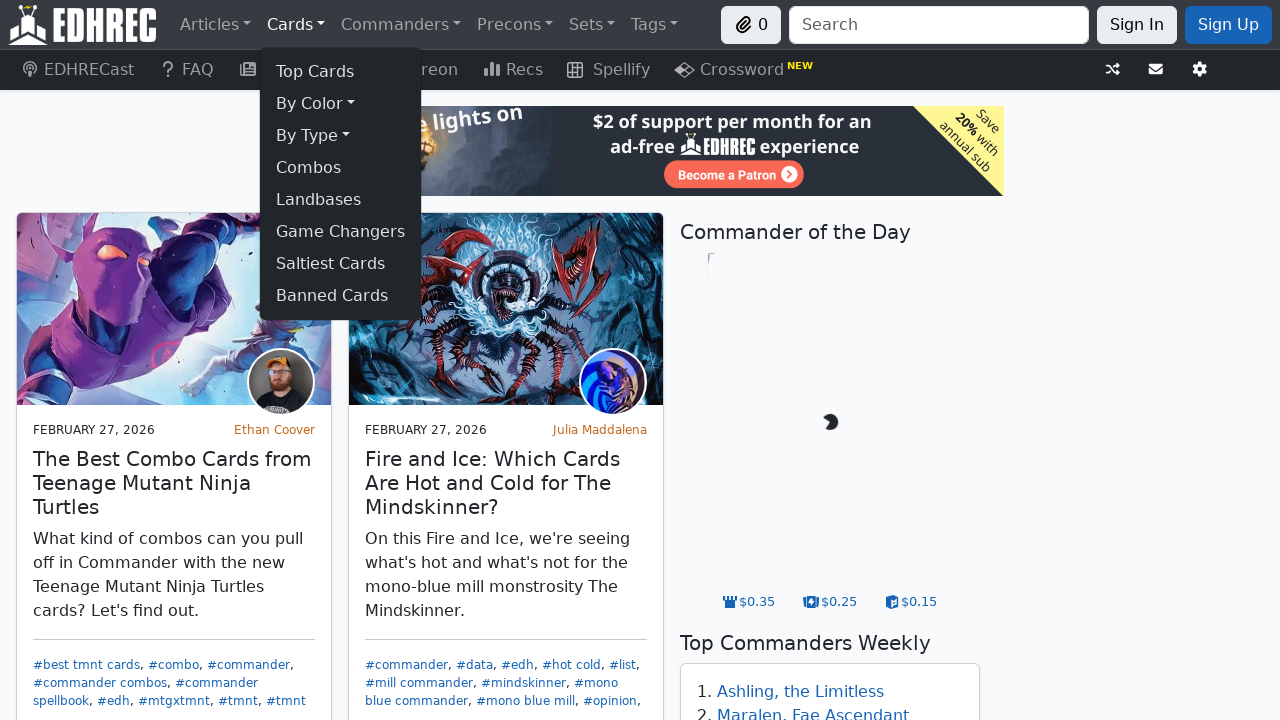

Clicked on By Color submenu at (341, 104) on #navbar-cards-by-color
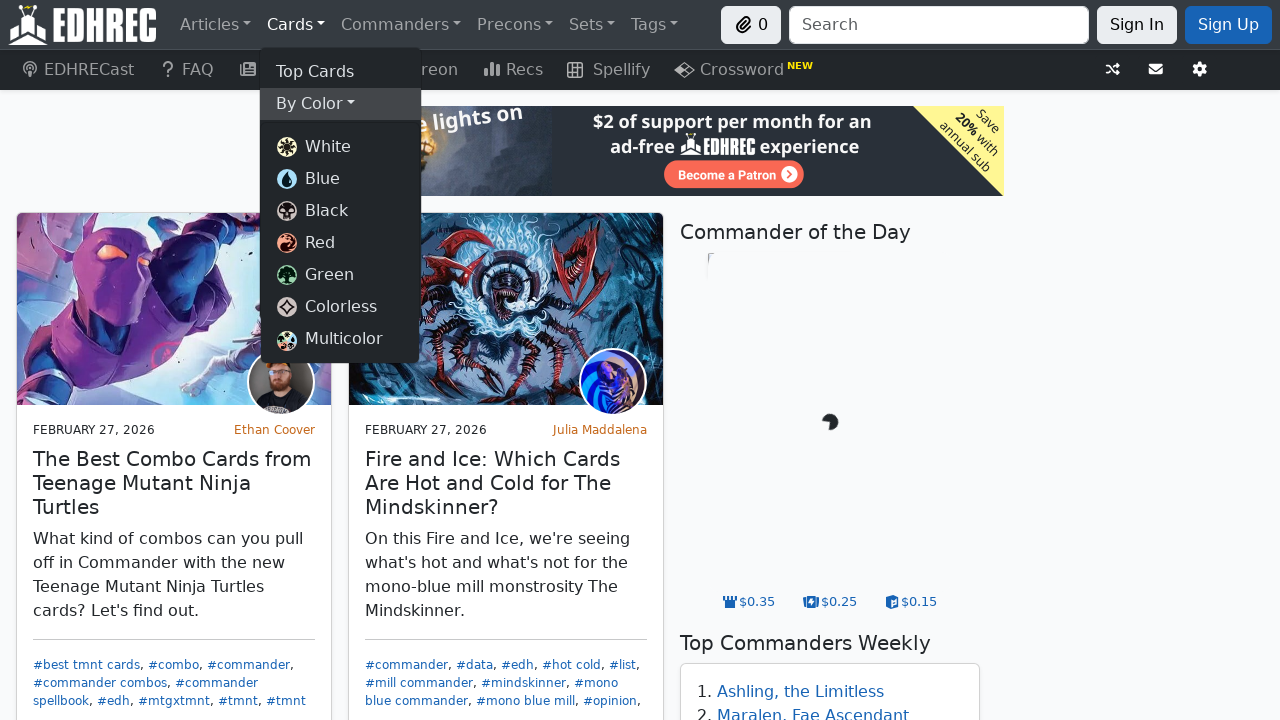

Clicked on Colorless cards link at (340, 306) on a[href='/top/colorless']
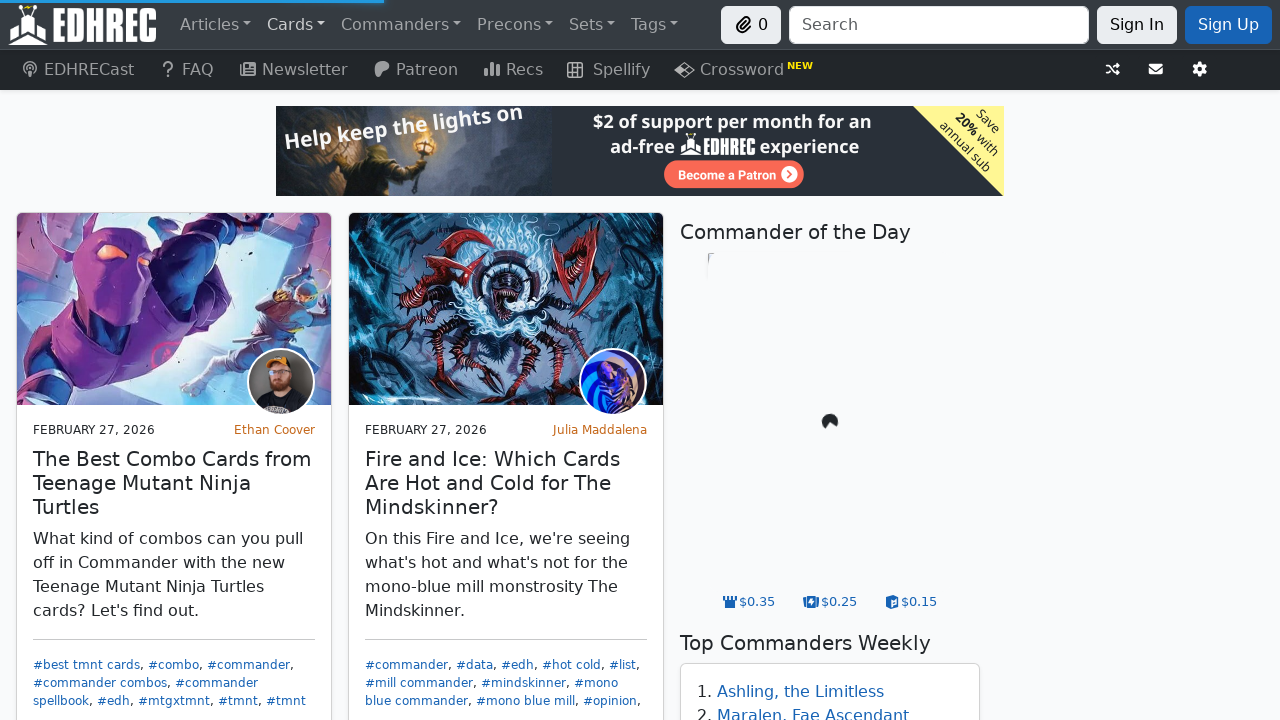

Navigation to Colorless Cards page completed
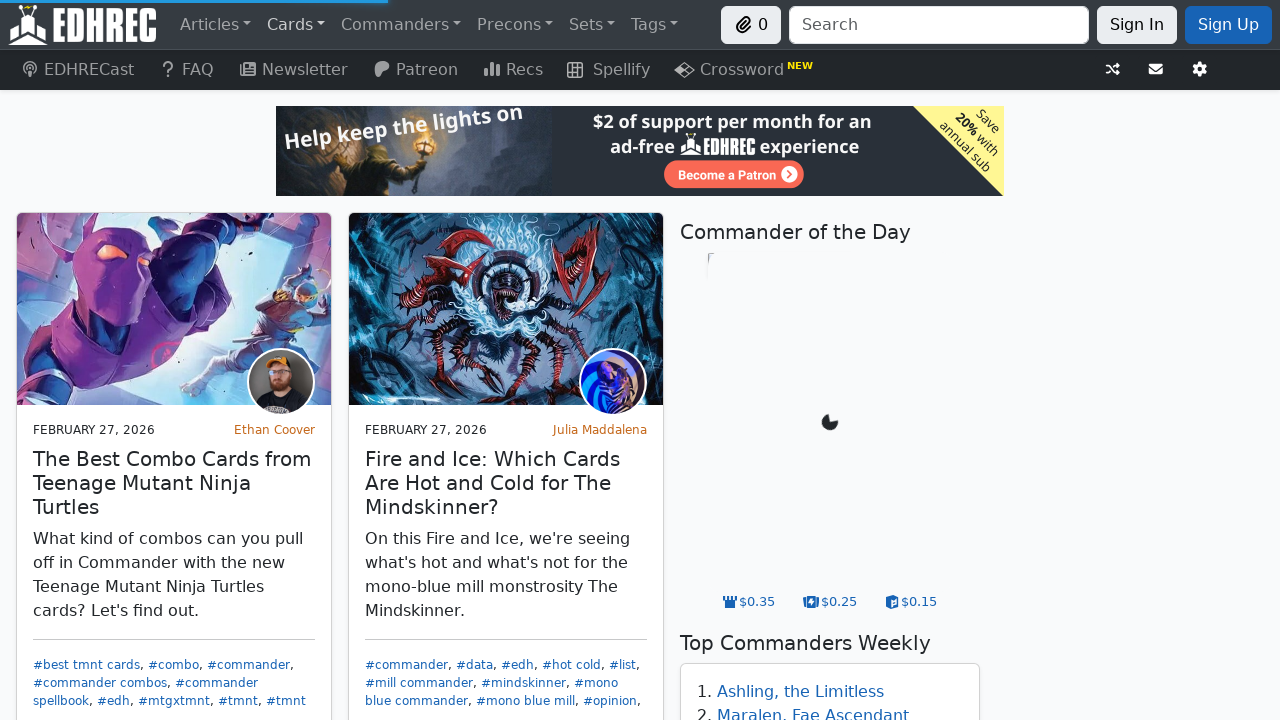

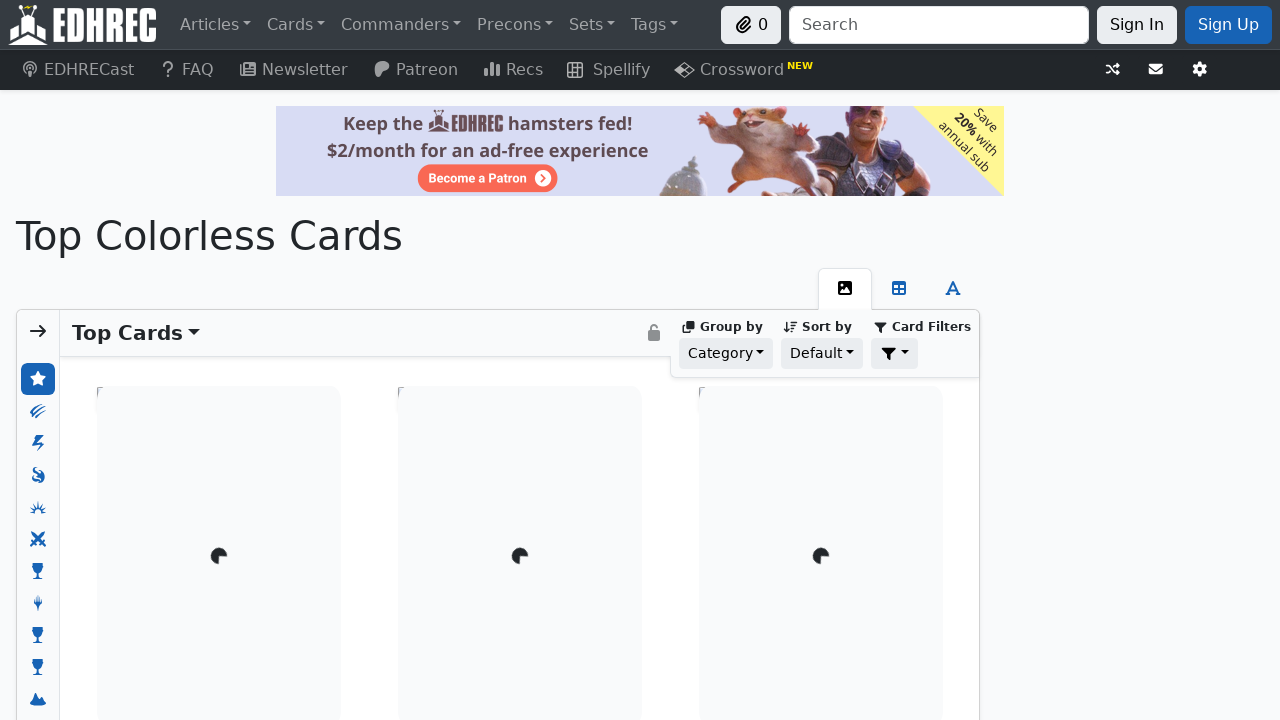